Scrolls to a specific position on the page

Starting URL: https://www.flipkart.com

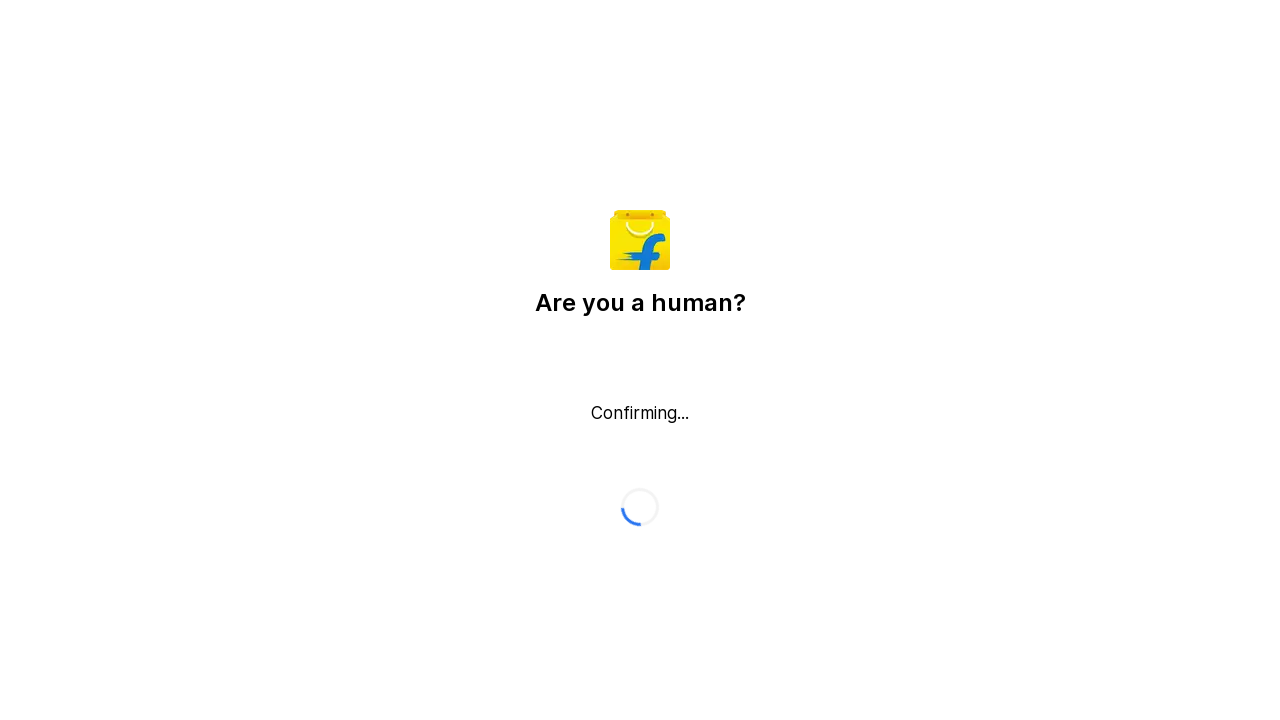

Scrolled down by 3000 pixels on Flipkart page
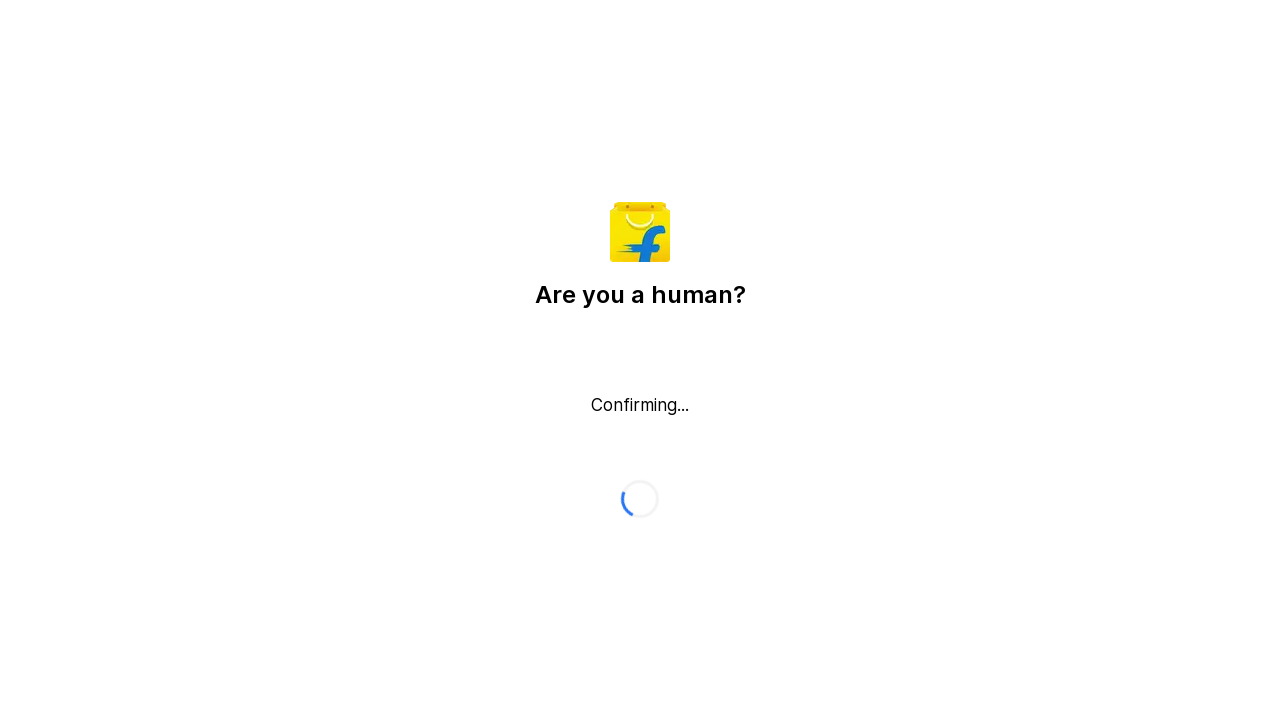

Waited 1000ms for scroll animation to complete
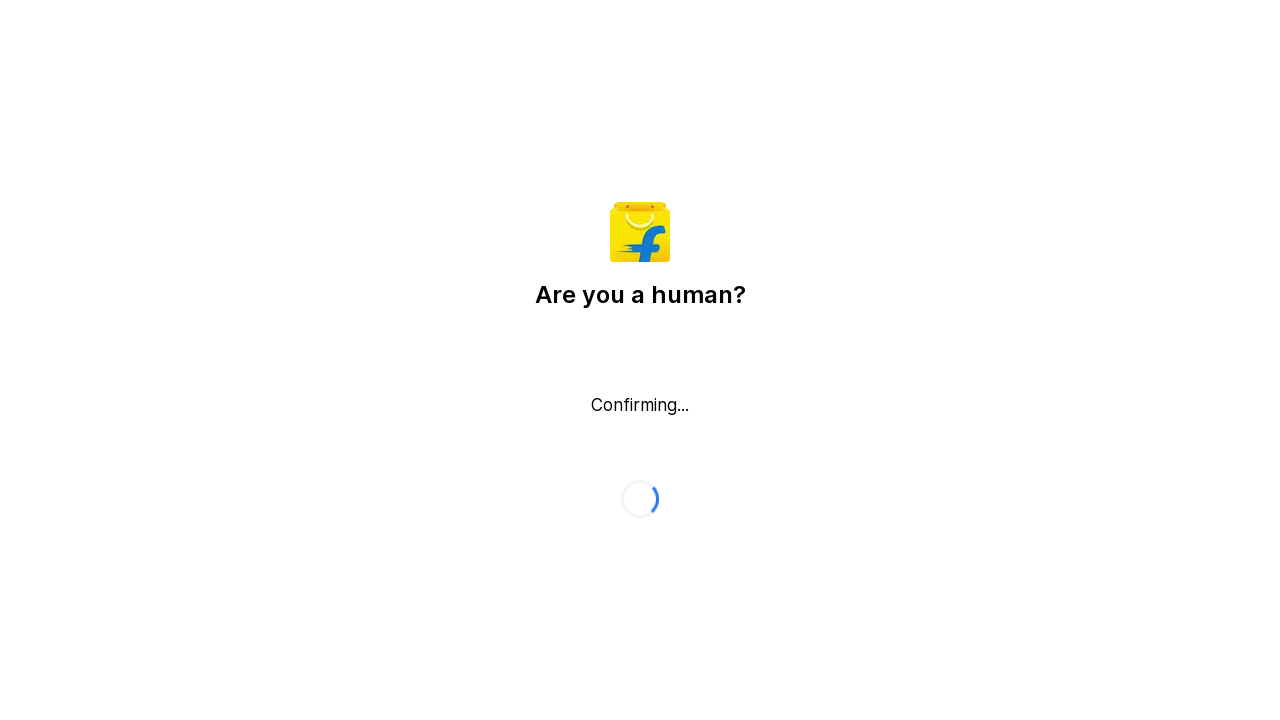

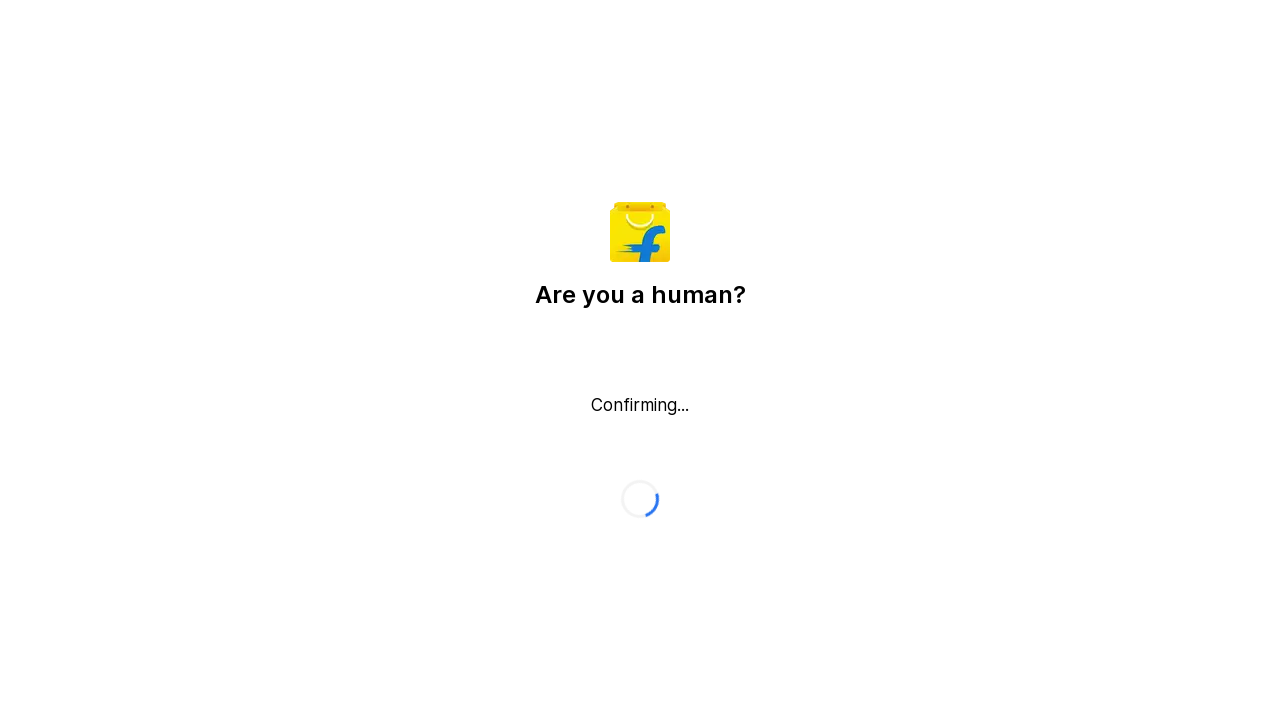